Tests dynamic loading functionality by clicking a button and waiting for content to appear

Starting URL: https://the-internet.herokuapp.com/dynamic_loading/1

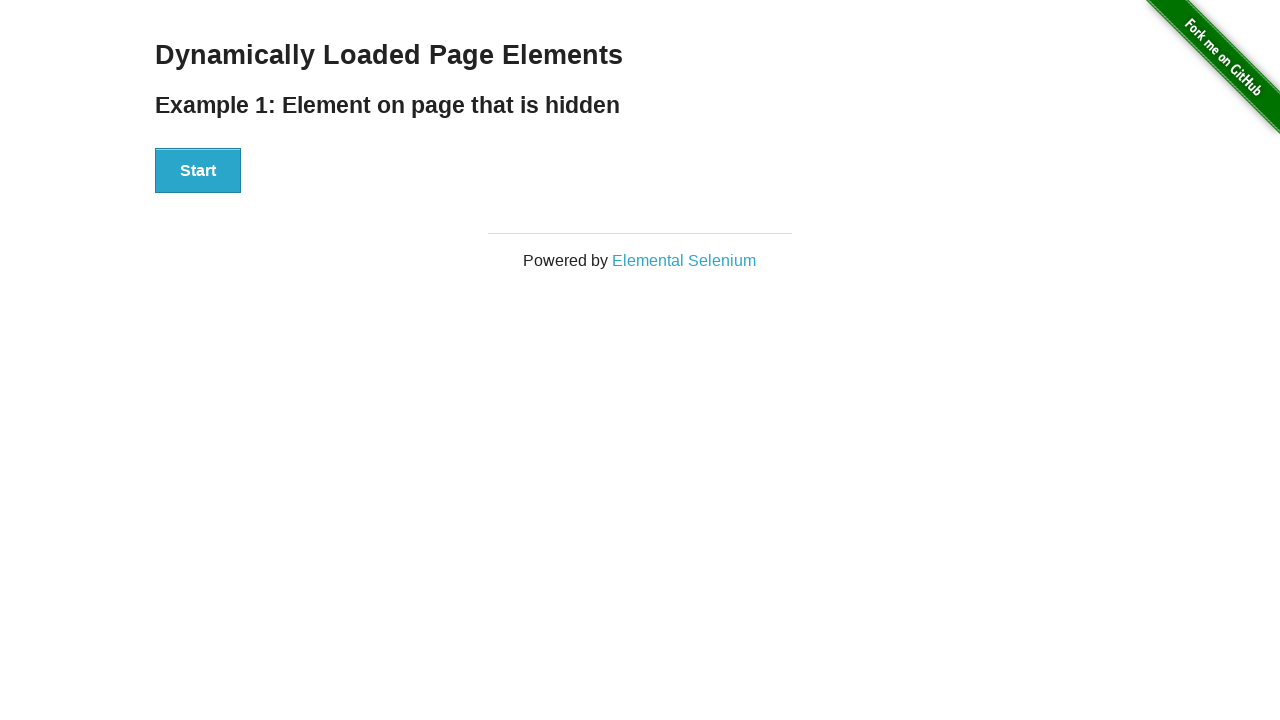

Navigated to dynamic loading test page
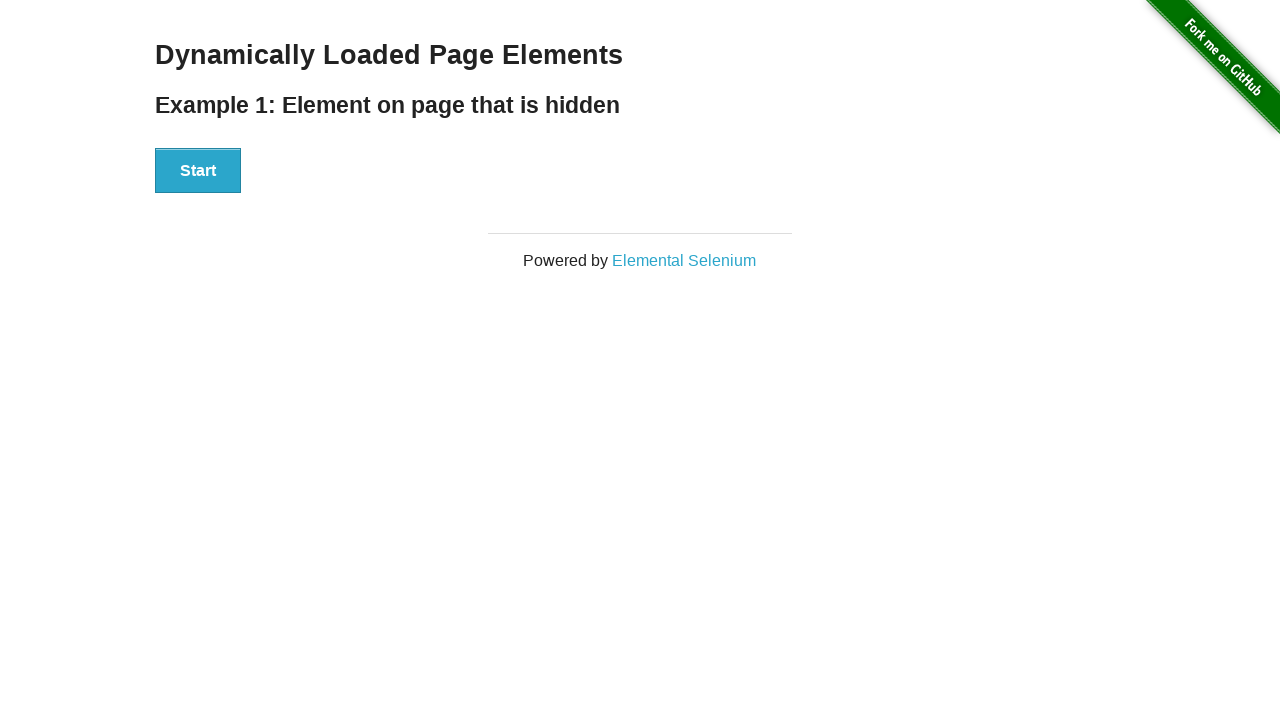

Clicked start button to trigger dynamic loading at (198, 171) on xpath=//*[@id="start"]/button
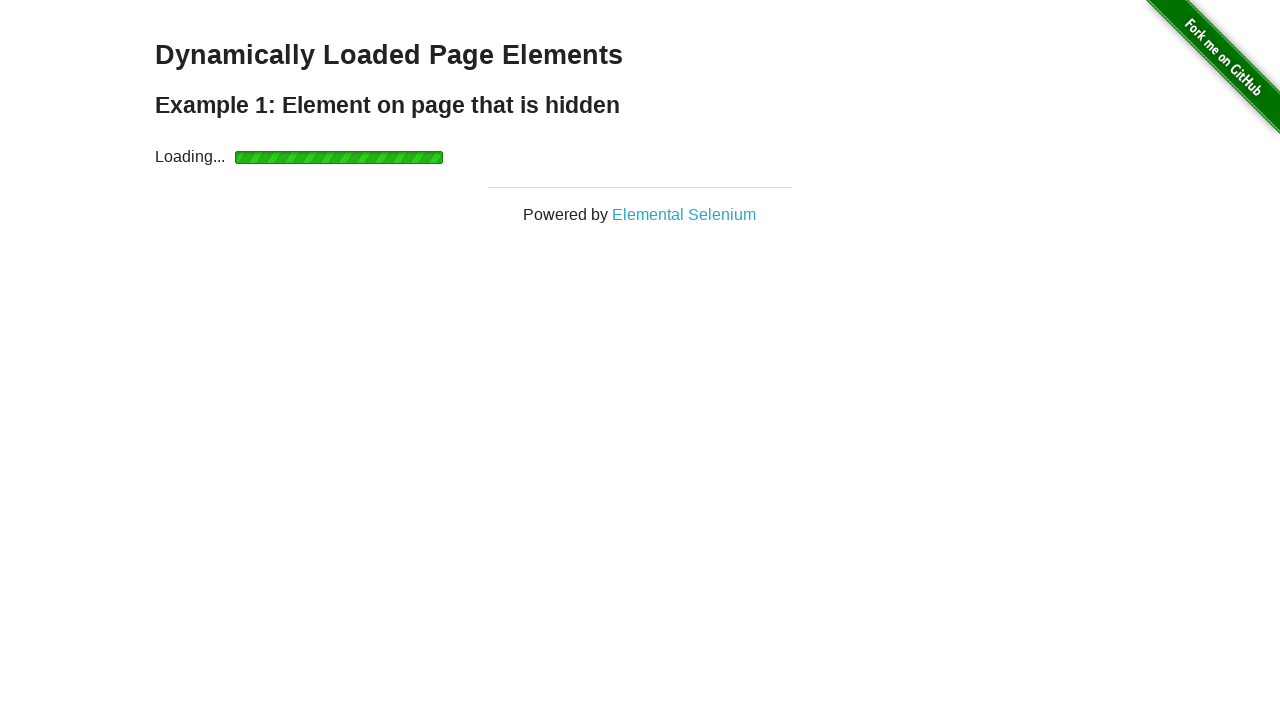

Dynamically loaded content appeared
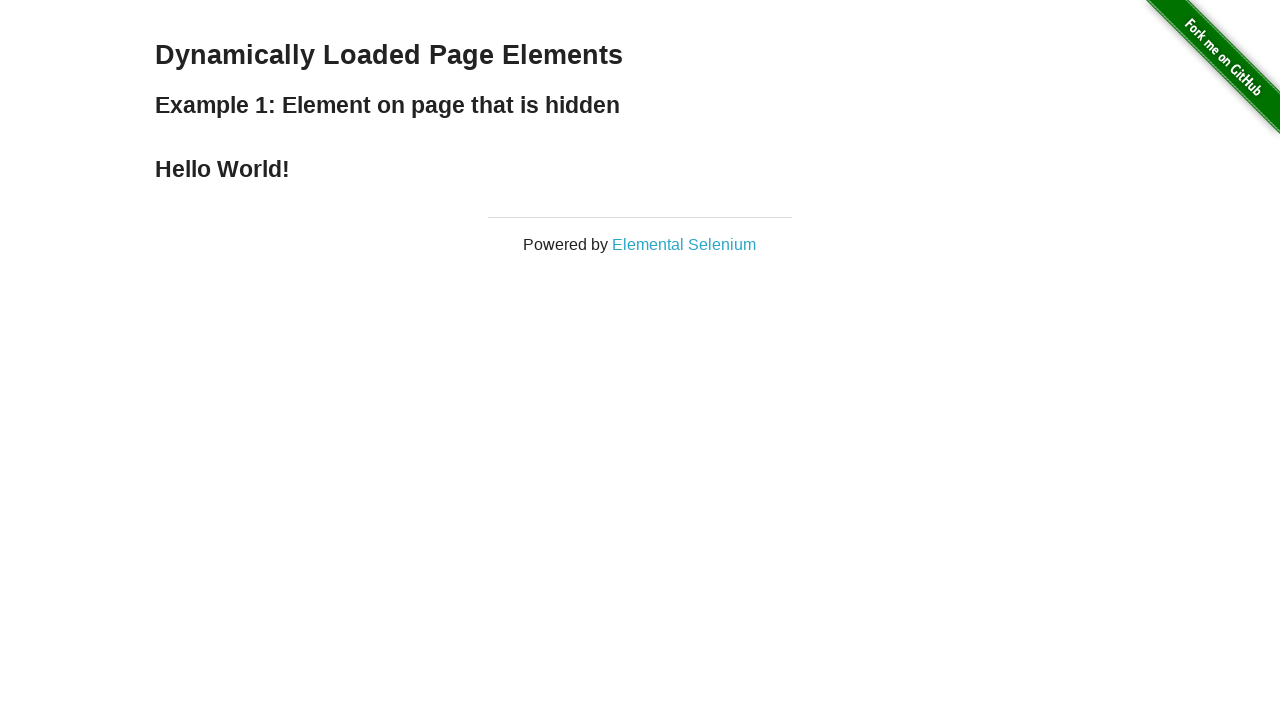

Retrieved text content from finish element
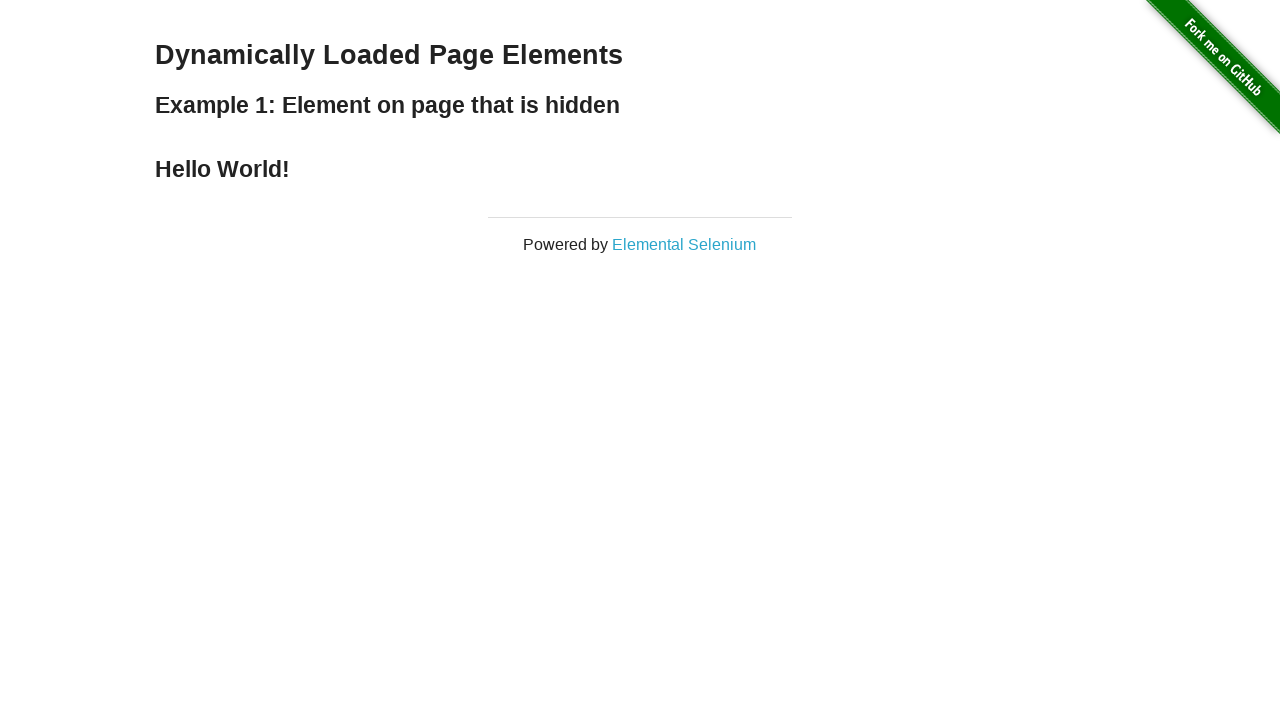

Verified that 'Hello World' text is present in loaded content
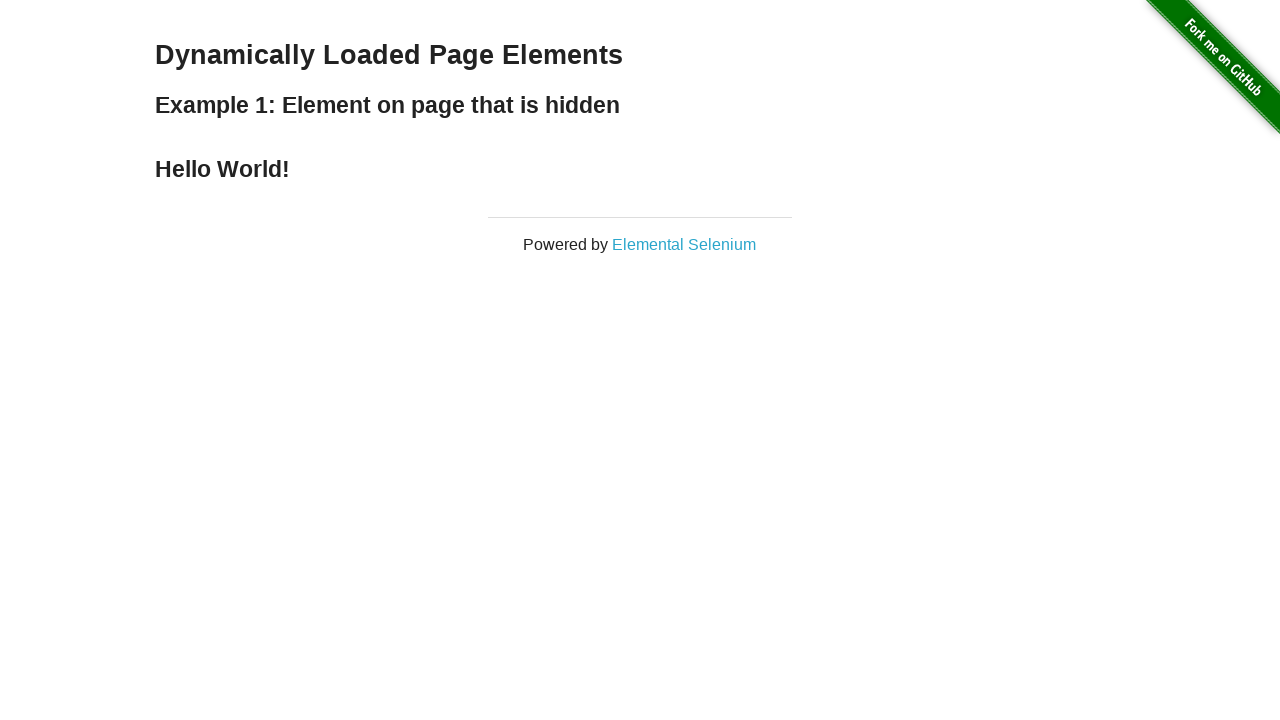

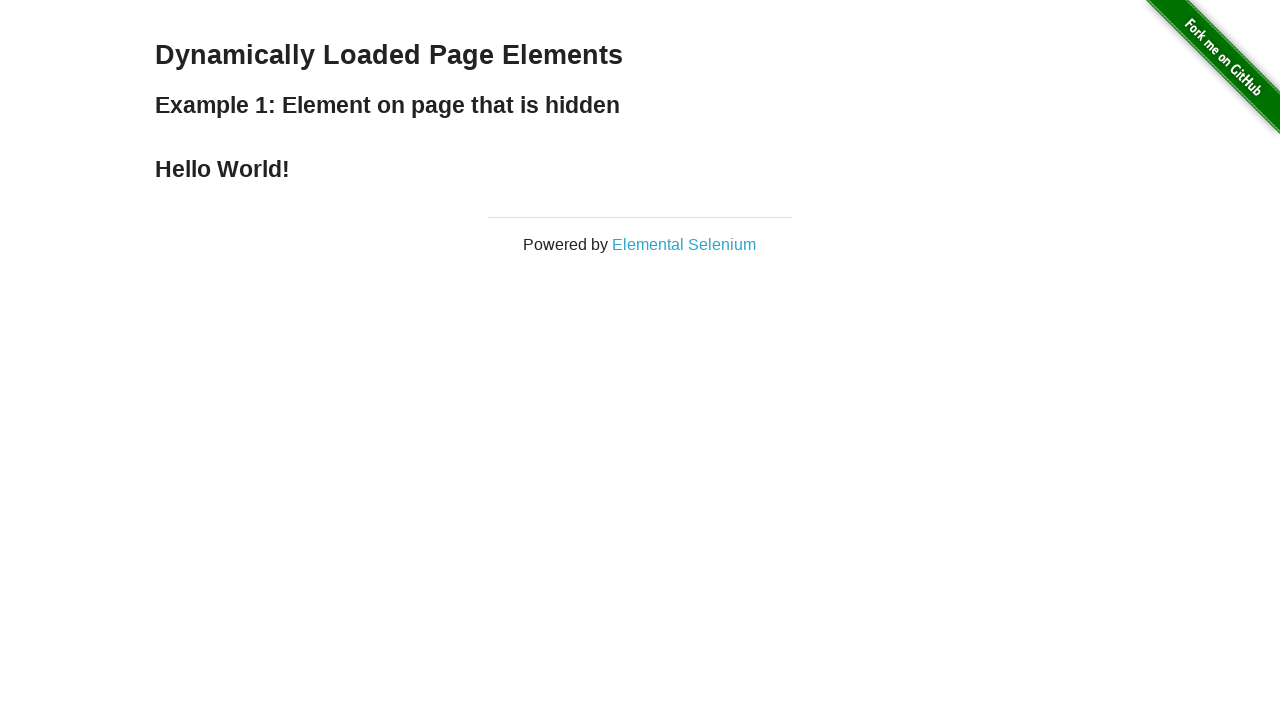